Tests double-click functionality by switching to an iframe and performing a double-click action on a specific element within the jQuery documentation example page

Starting URL: https://api.jquery.com/dblclick/#entry-examples

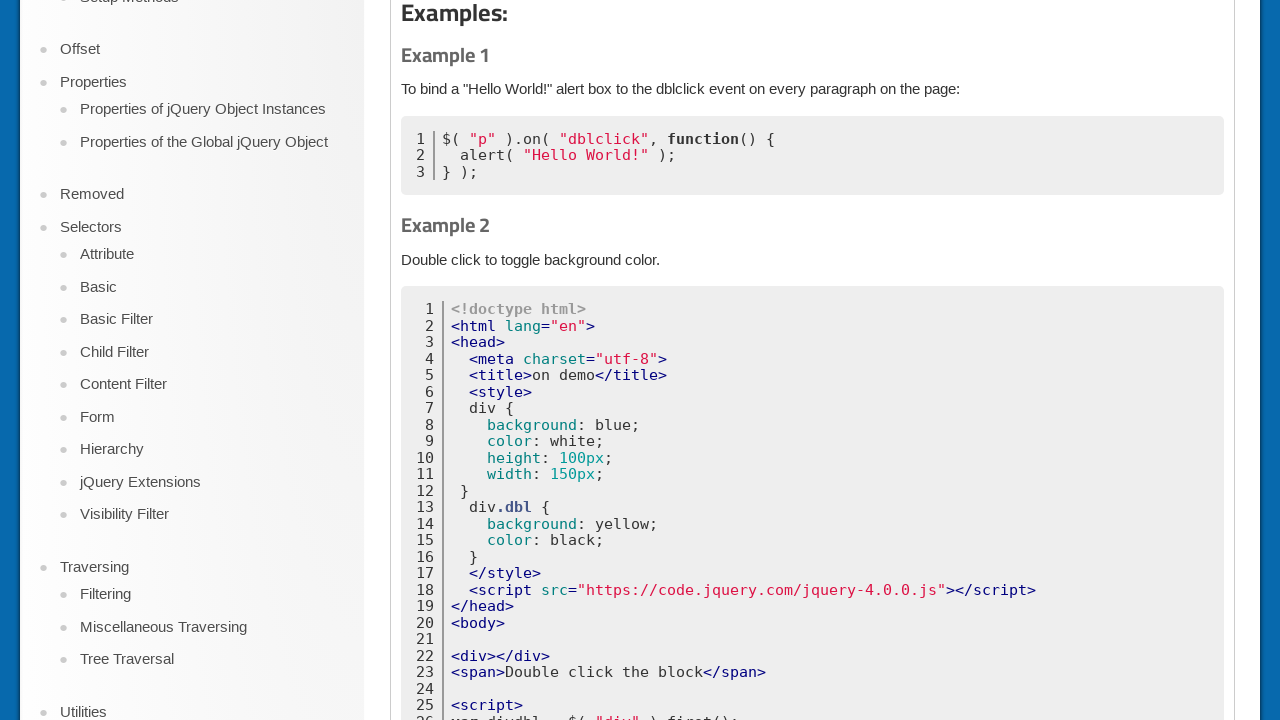

Located the first iframe on the jQuery dblclick documentation page
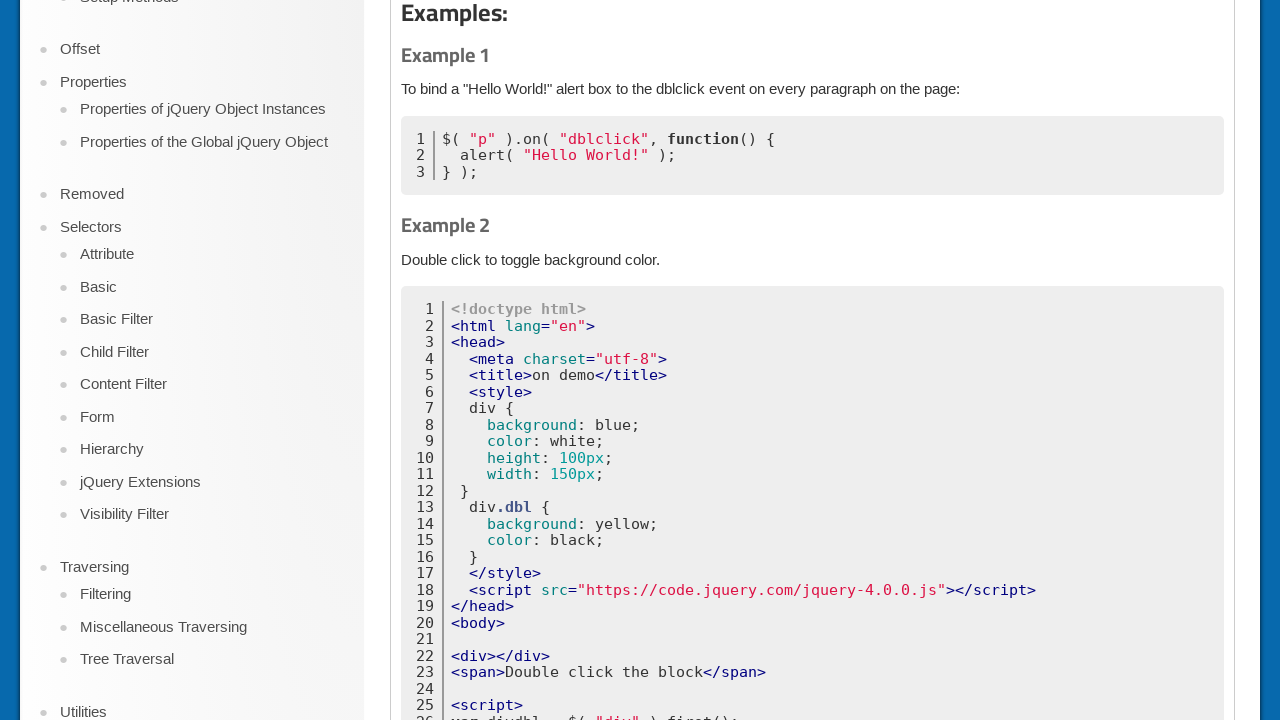

Double-clicked on the div element containing 'Double click the block' text within the iframe at (478, 360) on iframe >> nth=0 >> internal:control=enter-frame >> xpath=//span[text()='Double c
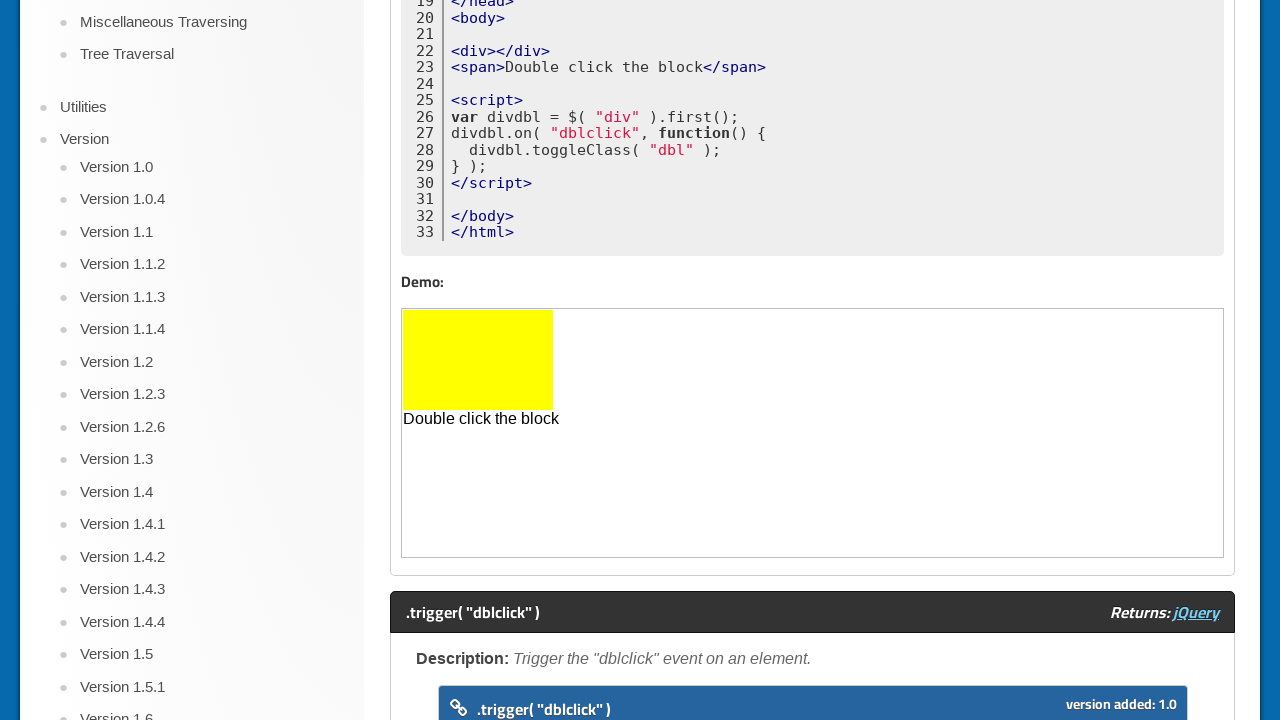

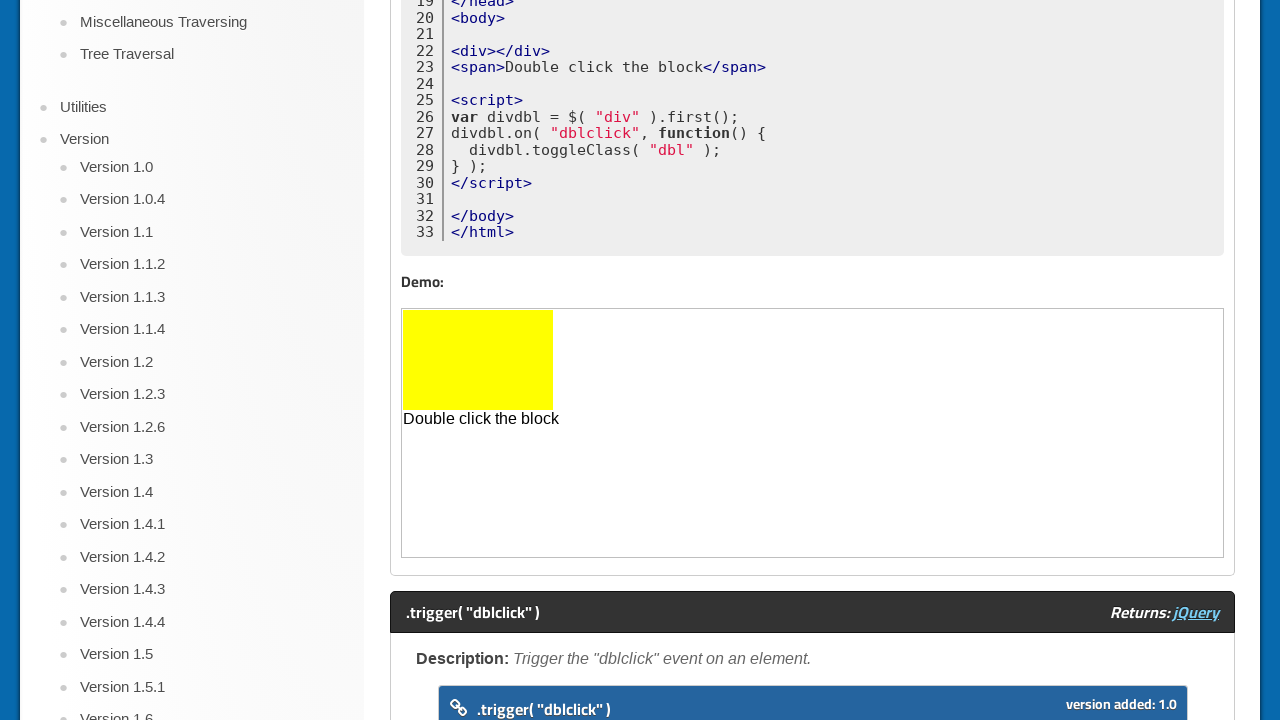